Tests alert handling by triggering an alert dialog and accepting it

Starting URL: http://seleniumpractise.blogspot.com/2019/01/alert-demo.html

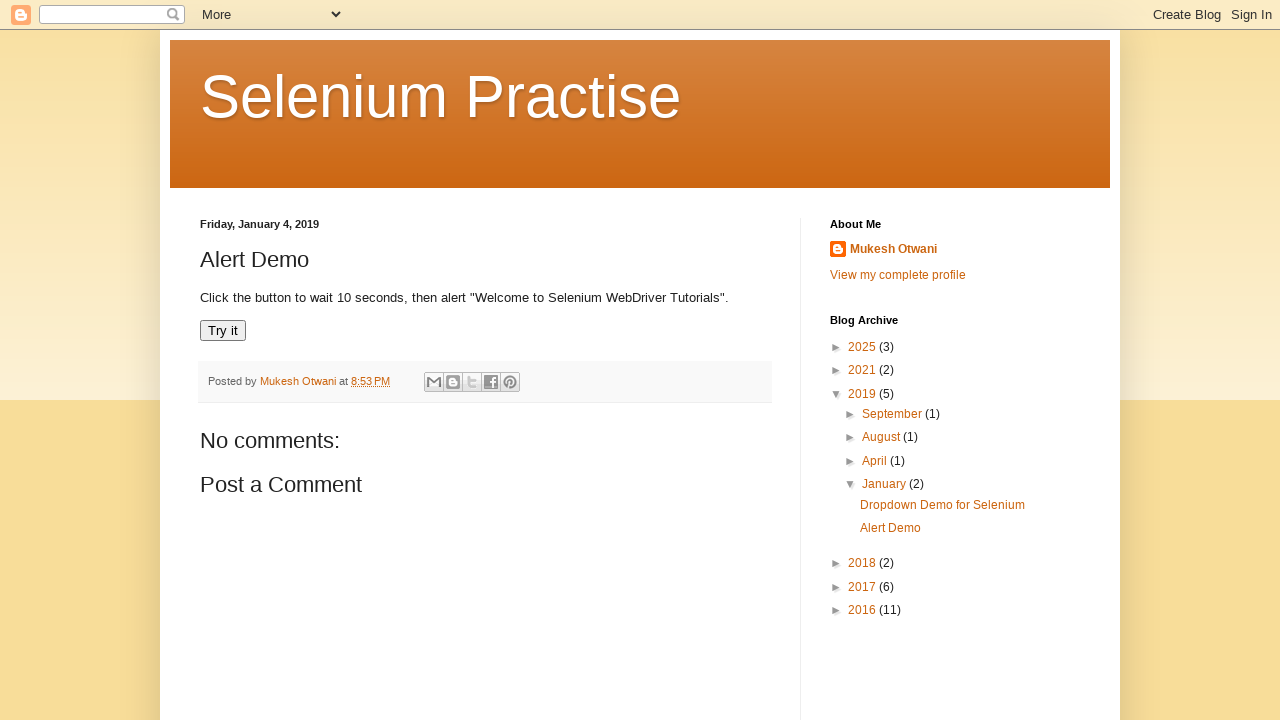

Clicked 'Try it' button to trigger alert dialog at (223, 331) on xpath=//button[text()='Try it']
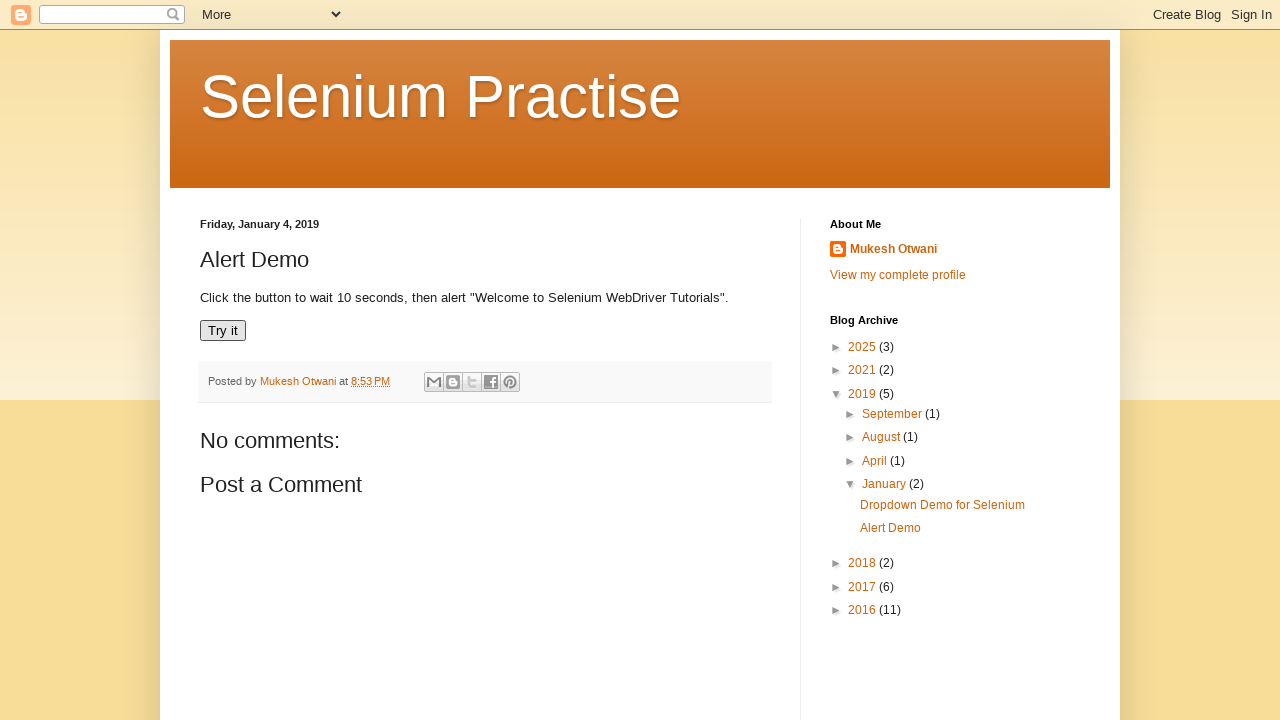

Set up dialog handler to automatically accept alerts
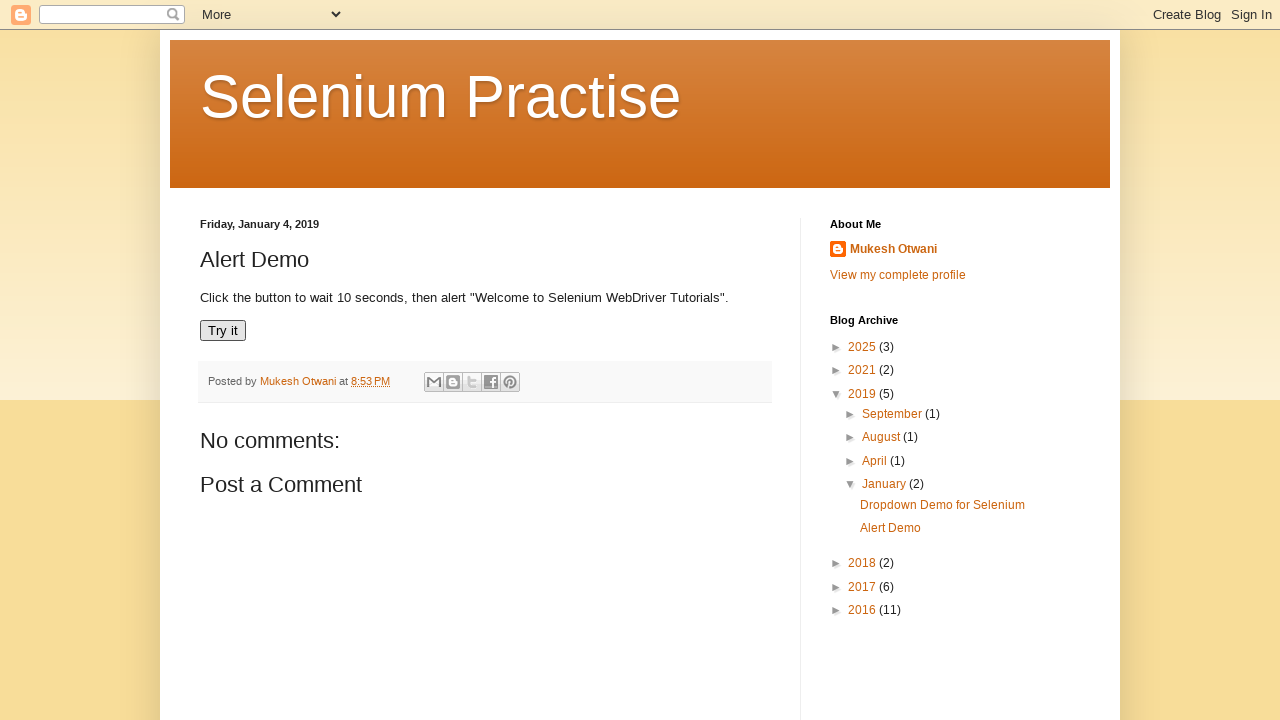

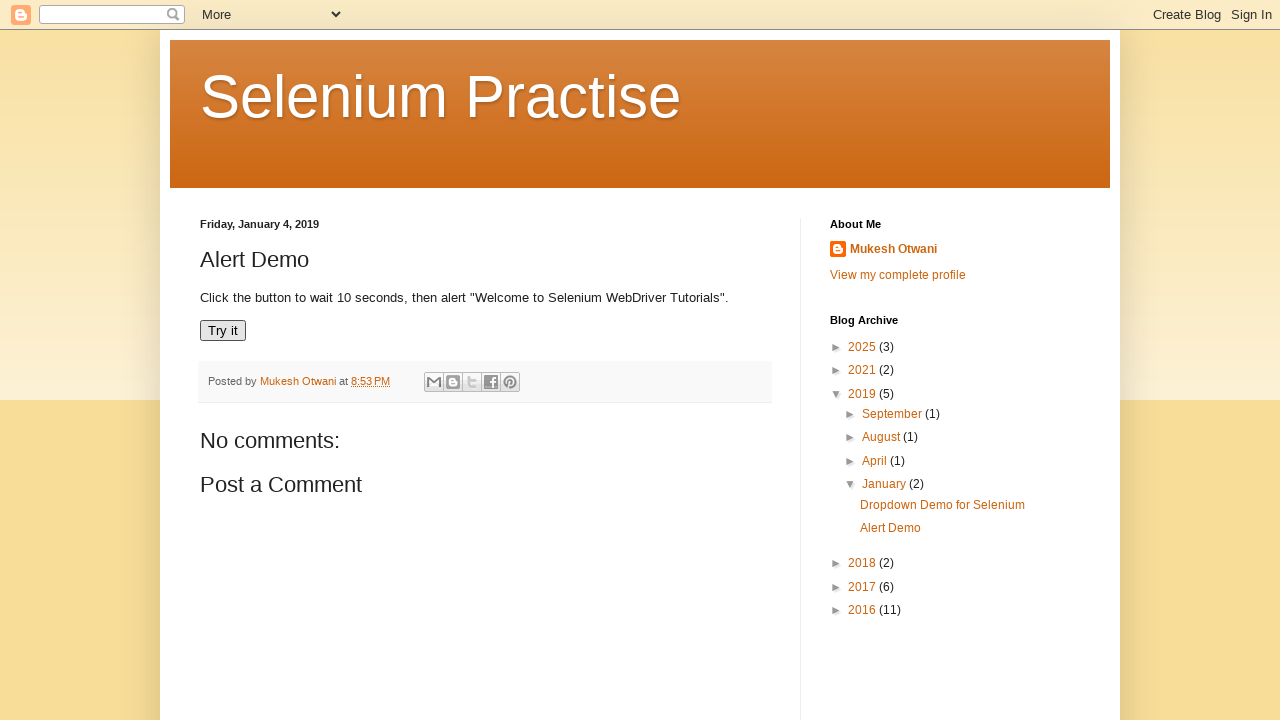